Navigates to multiple solar plant monitoring pages on Solarz platform, loading generation data for each plant and clicking a toggle/button element on each page to refresh or update the display.

Starting URL: https://app.solarz.com.br/shareable/generation/day?usinaId=578496&day=2024-01-15&unitePortals=true

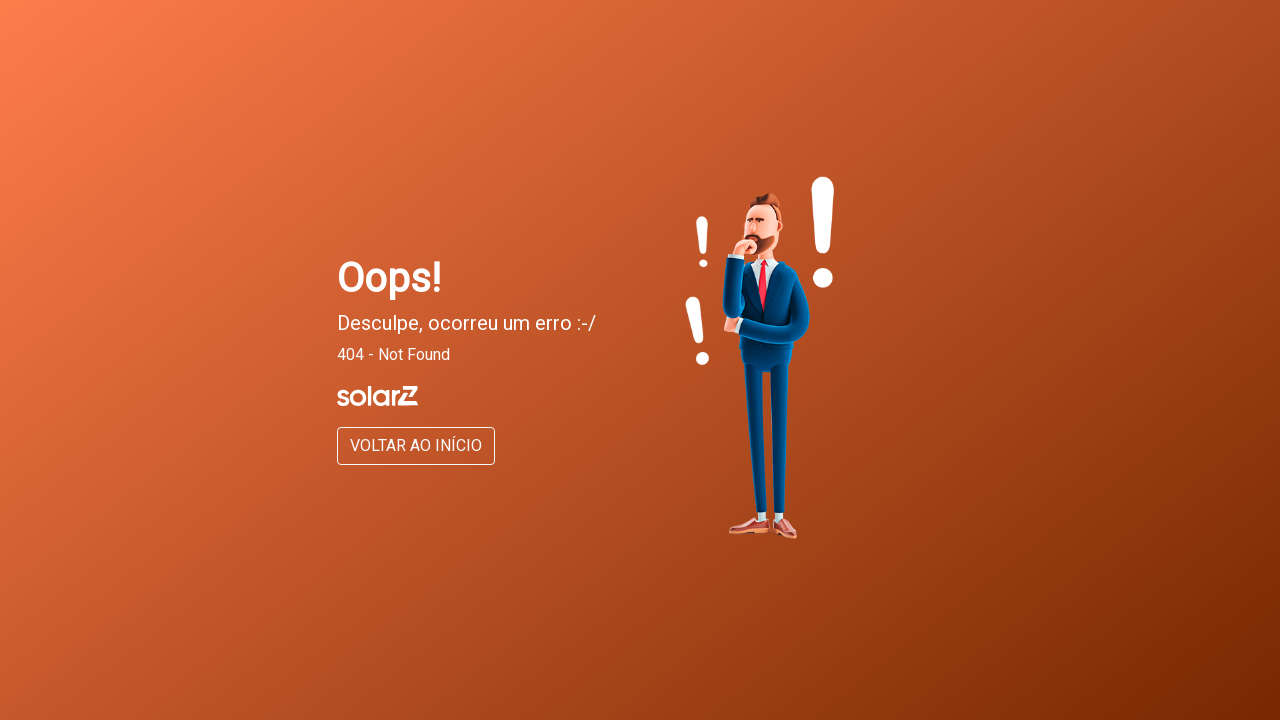

Navigated to ULT 1 (first solar plant) monitoring page
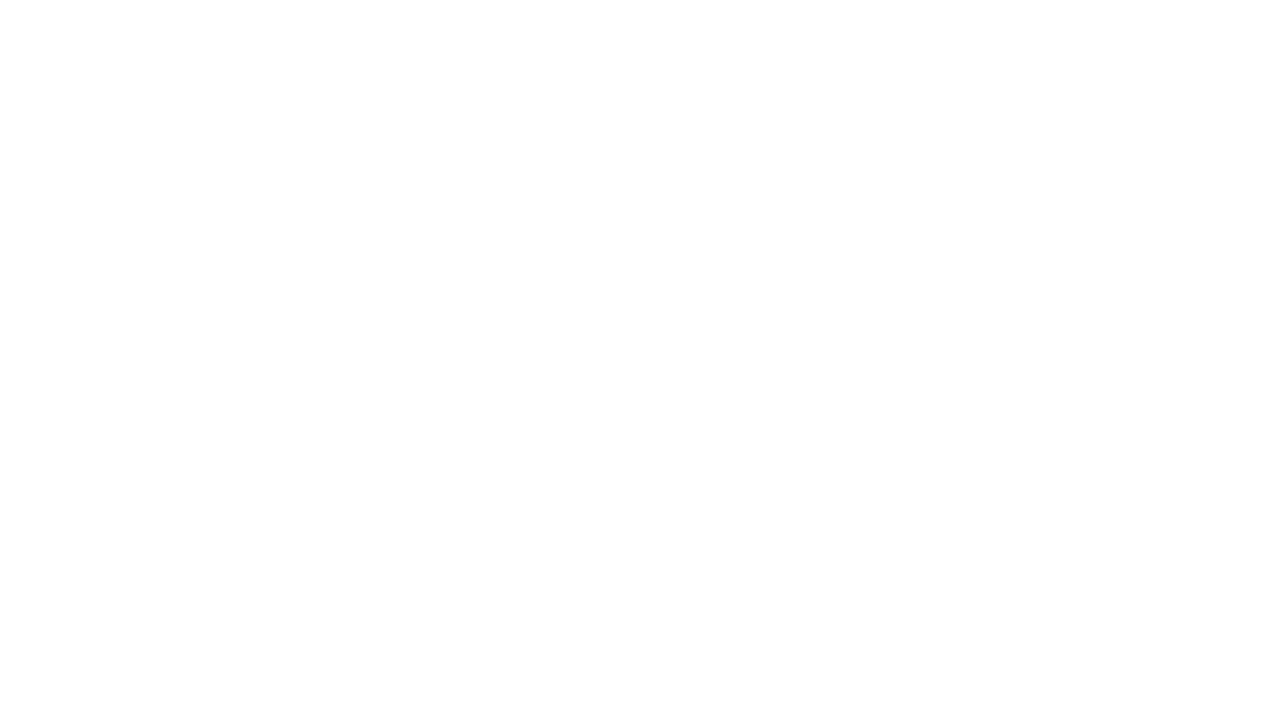

Waited 5 seconds for page to fully load
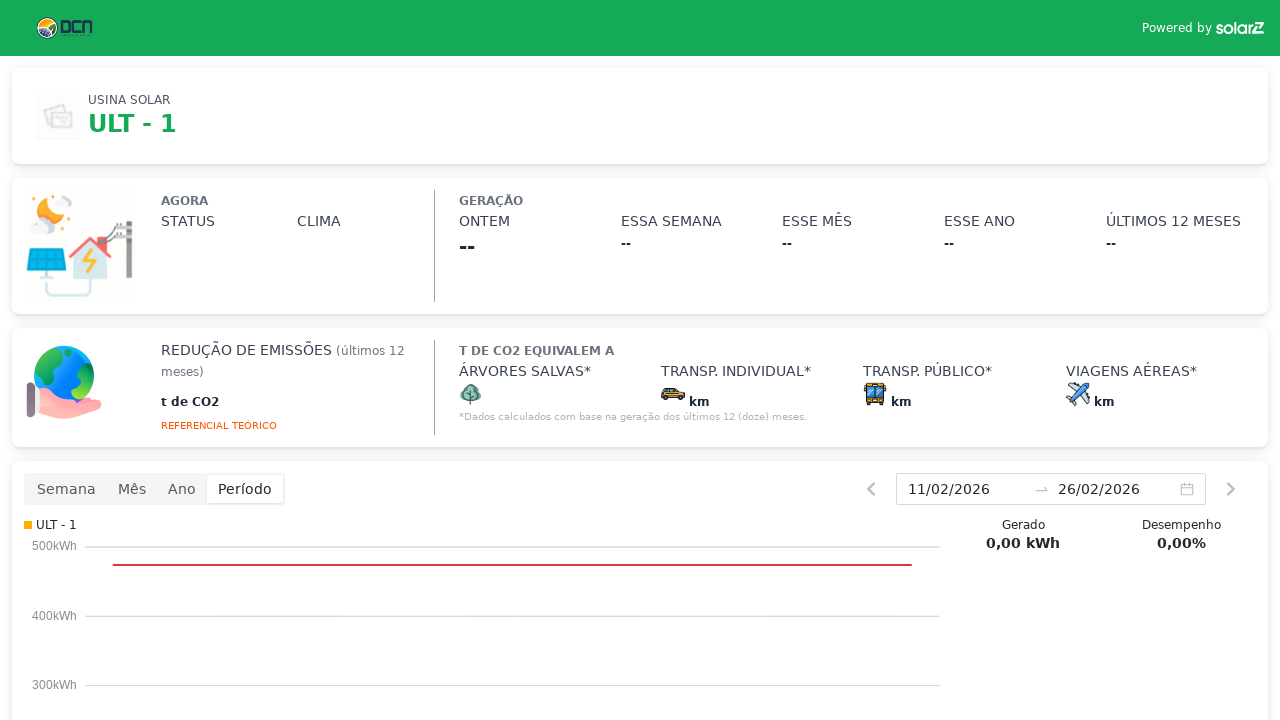

Clicked toggle/button element to refresh ULT 1 display at (66, 489) on xpath=//*[@id='__next']/div/div/div/div/div[2]/div/div/div[2]/div/div[4]/div[1]/
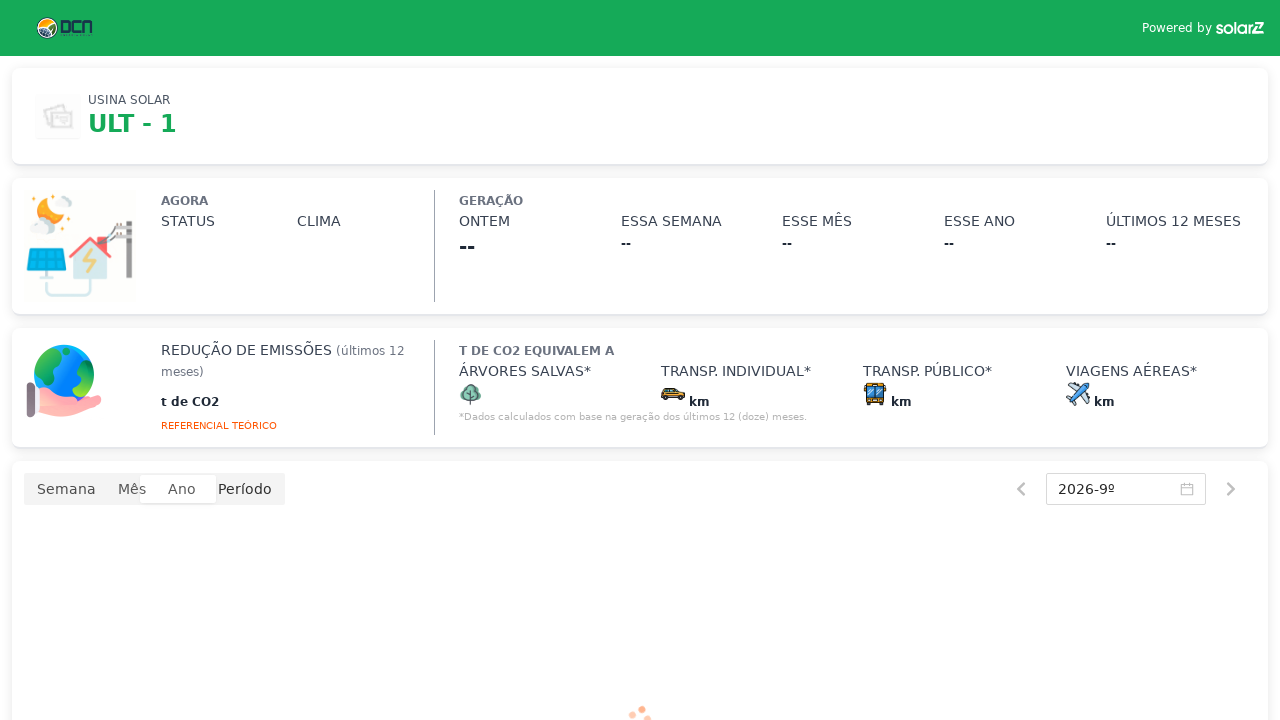

Navigated to ULT 3 generation data page with current date
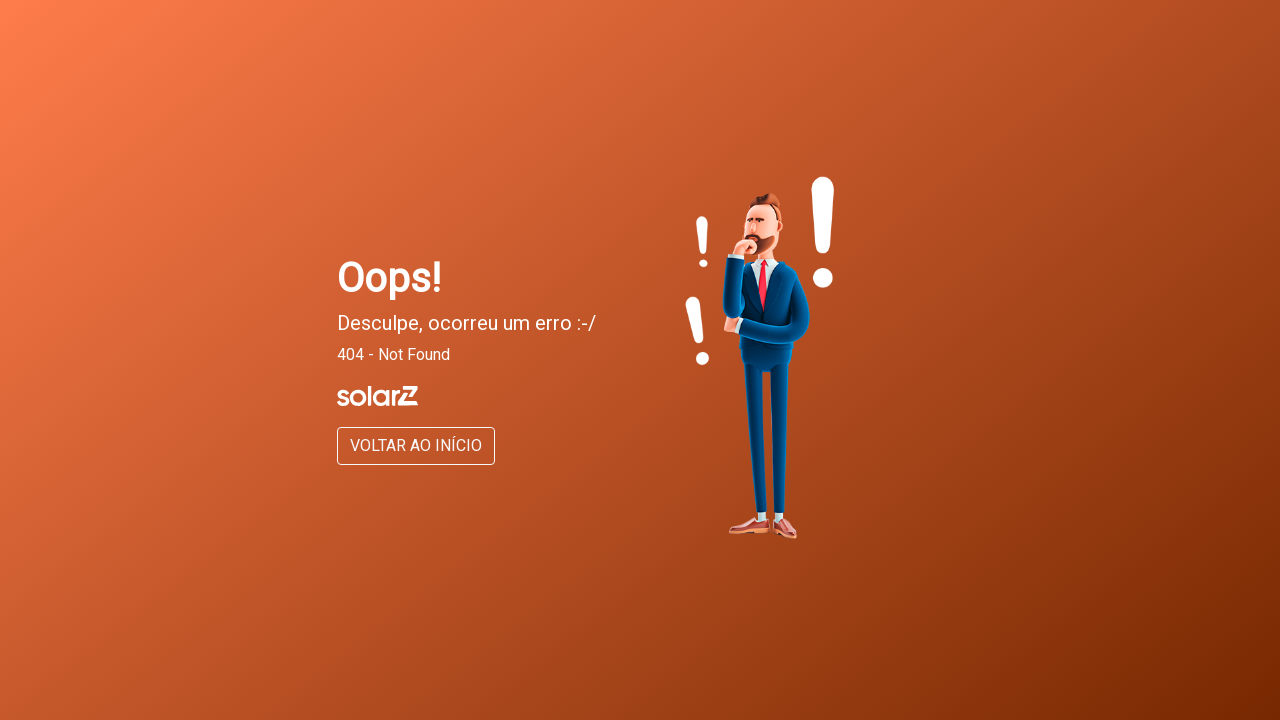

Navigated to ULT 3 (second solar plant) monitoring page
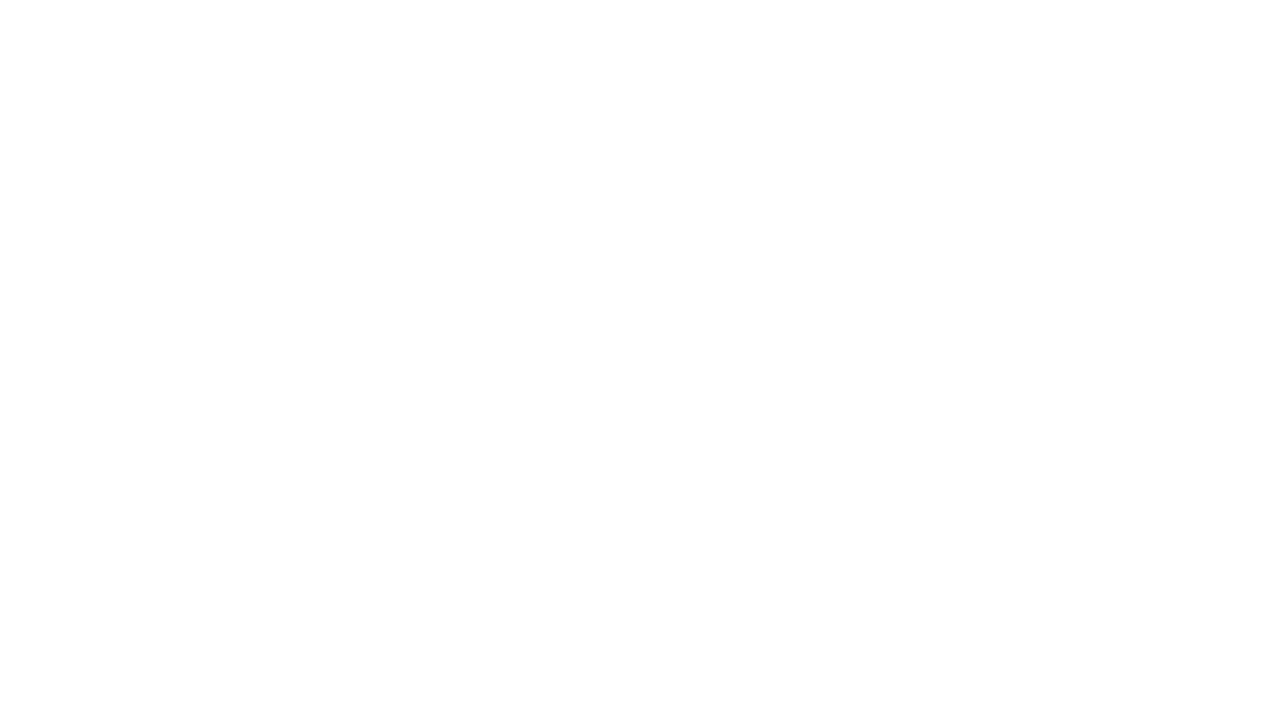

Waited 5 seconds for page to fully load
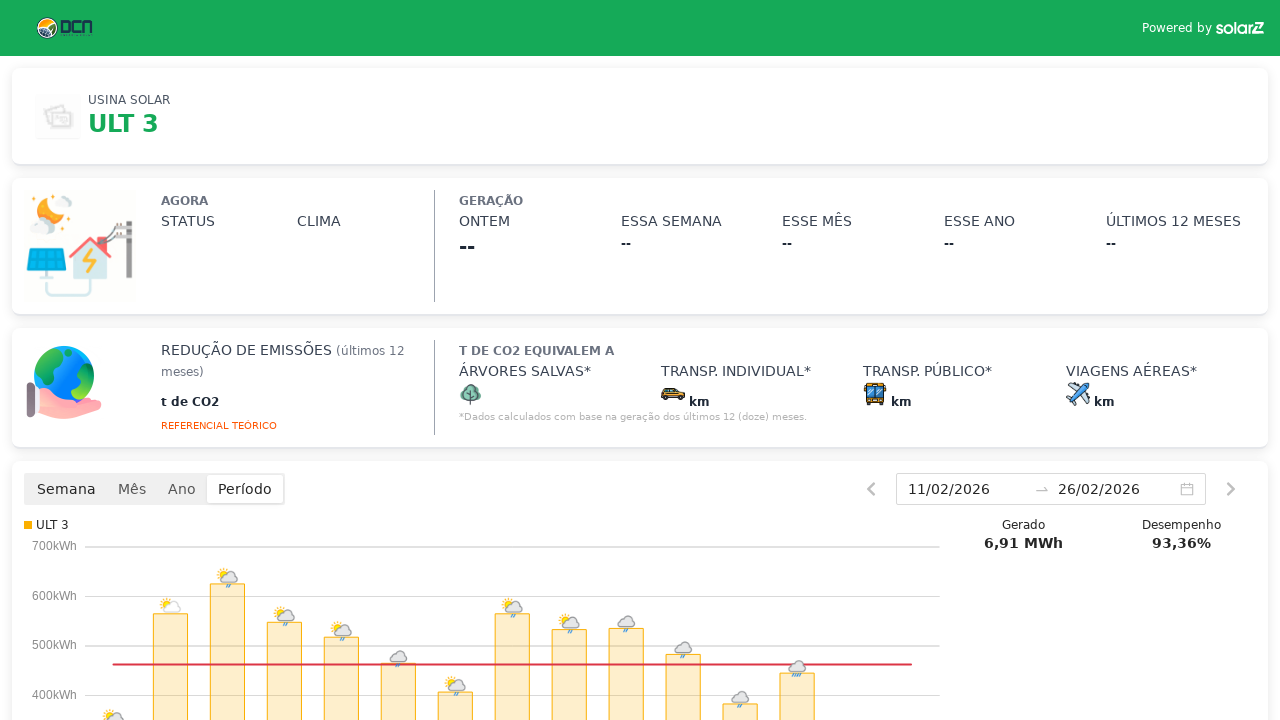

Clicked toggle/button element to refresh ULT 3 display at (66, 489) on xpath=//*[@id='__next']/div/div/div/div/div[2]/div/div/div[2]/div/div[4]/div[1]/
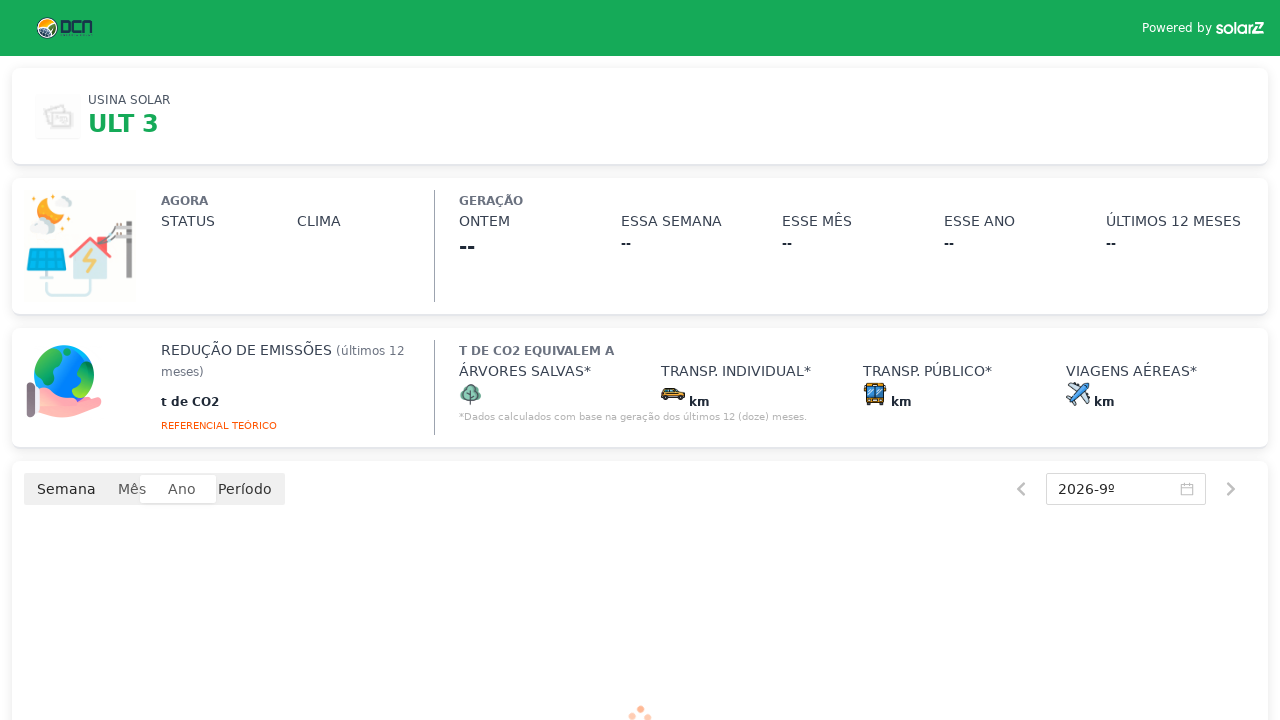

Navigated to ULT 4 generation data page with current date
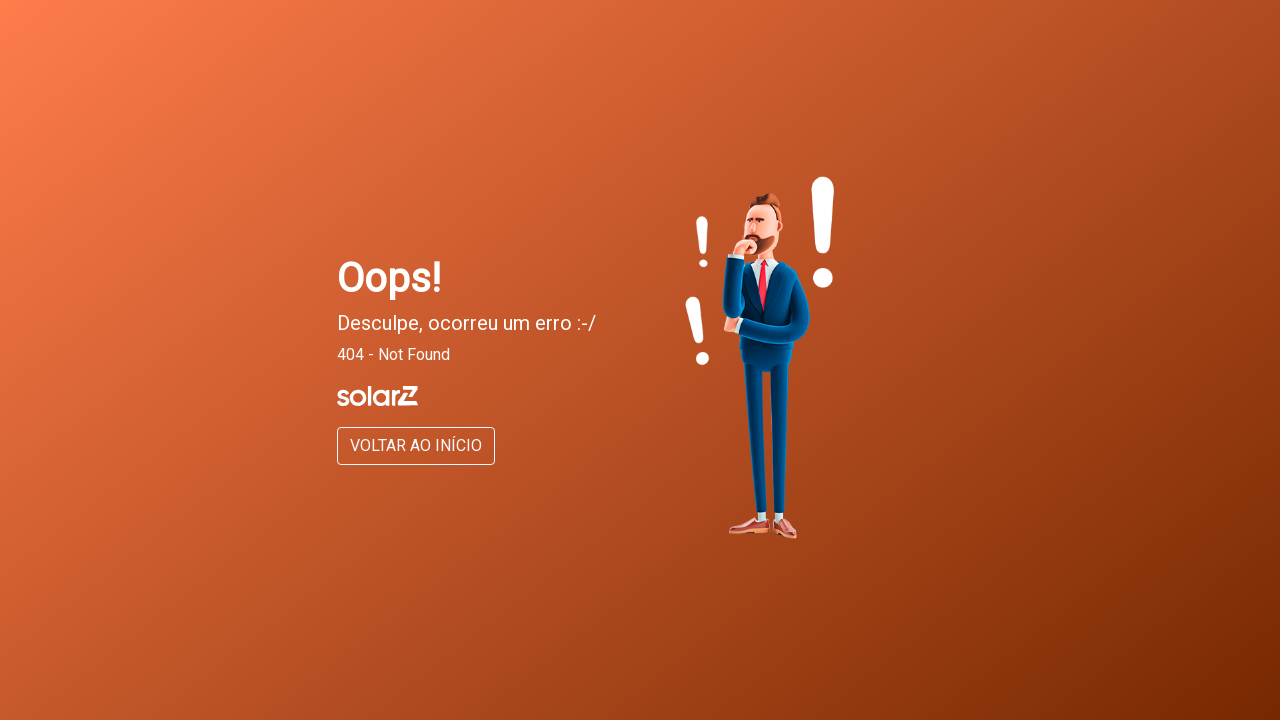

Navigated to ULT 4 (third solar plant) monitoring page
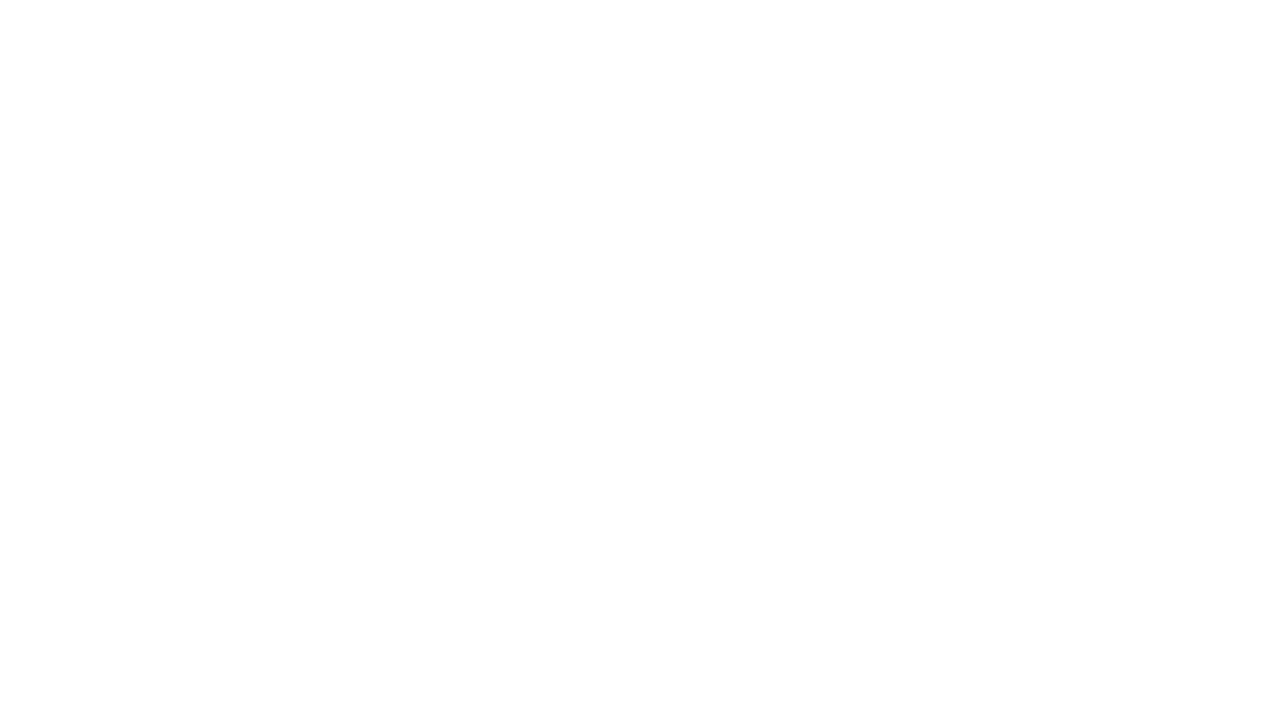

Waited 5 seconds for page to fully load
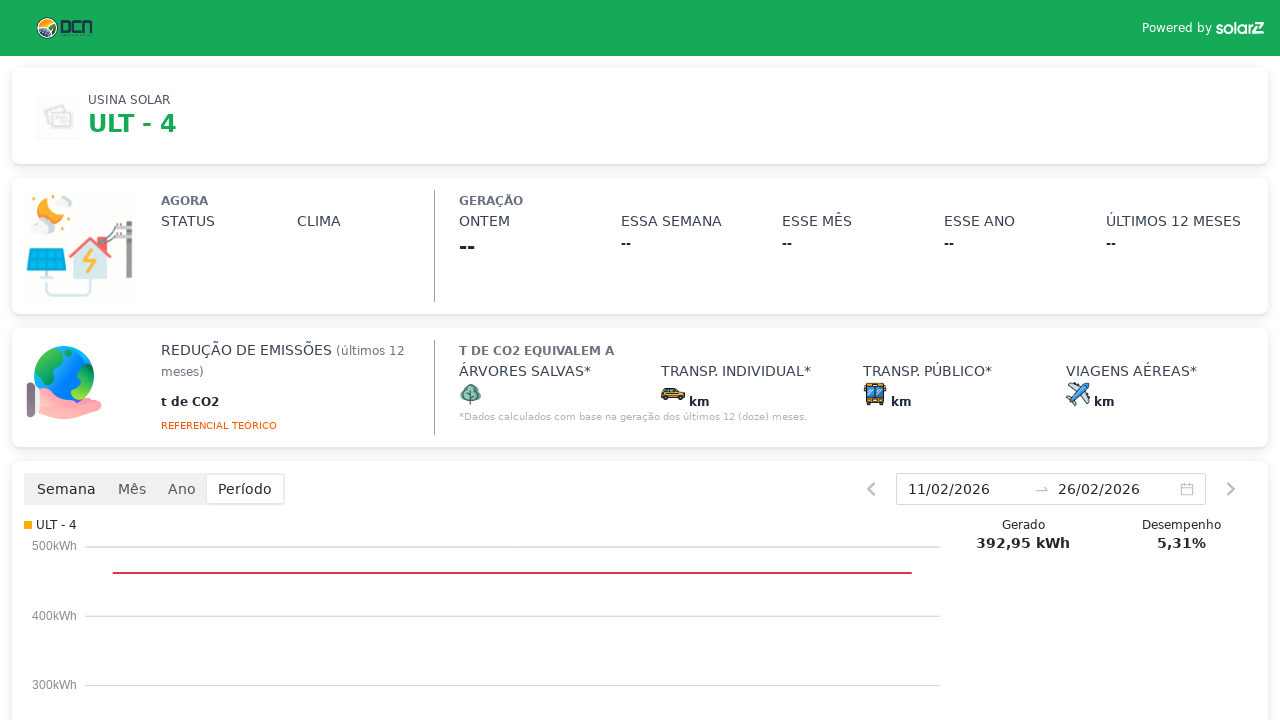

Clicked toggle/button element to refresh ULT 4 display at (66, 489) on xpath=//*[@id='__next']/div/div/div/div/div[2]/div/div/div[2]/div/div[4]/div[1]/
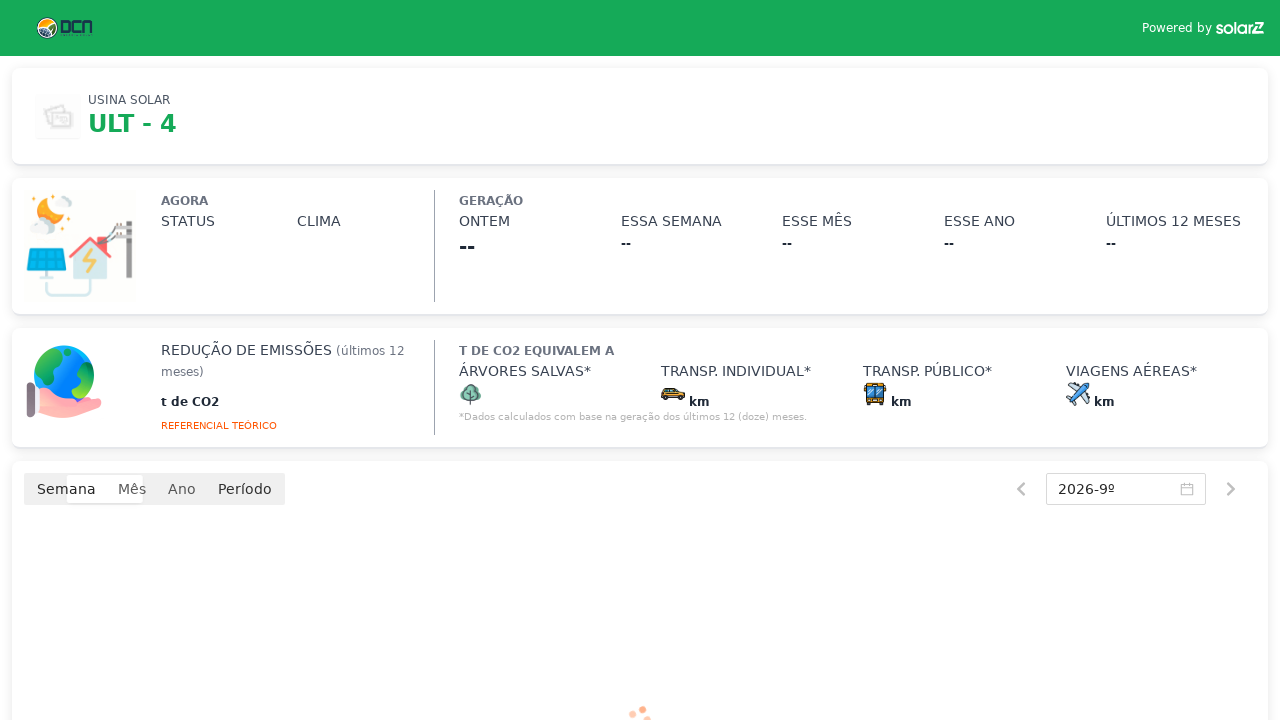

Navigated to ULT 2 generation data page with current date
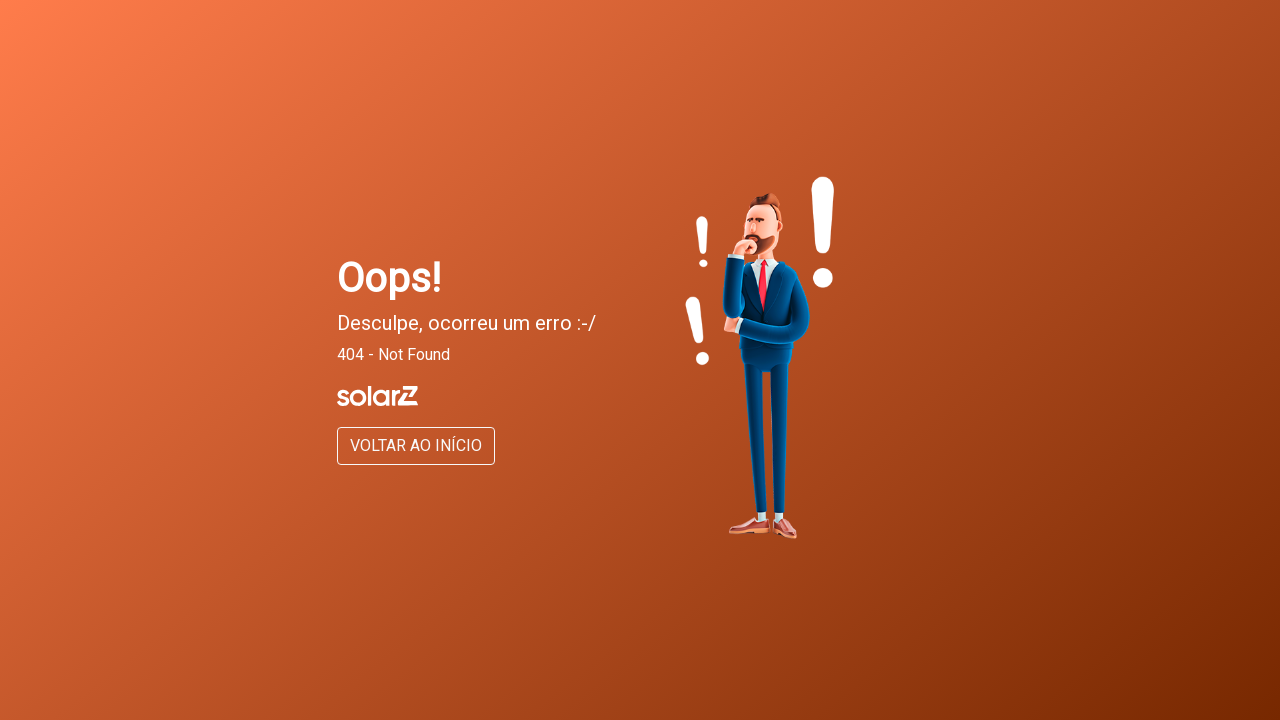

Navigated to ULT 2 (fourth solar plant) monitoring page
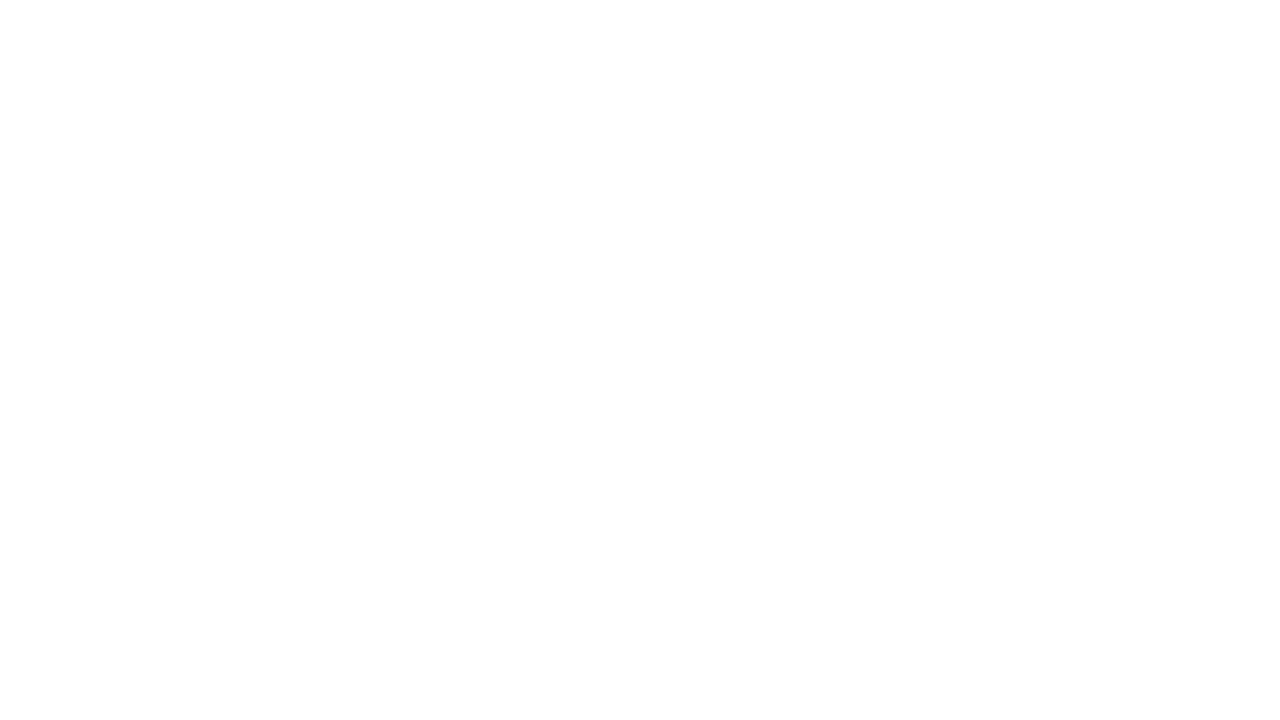

Waited 5 seconds for page to fully load
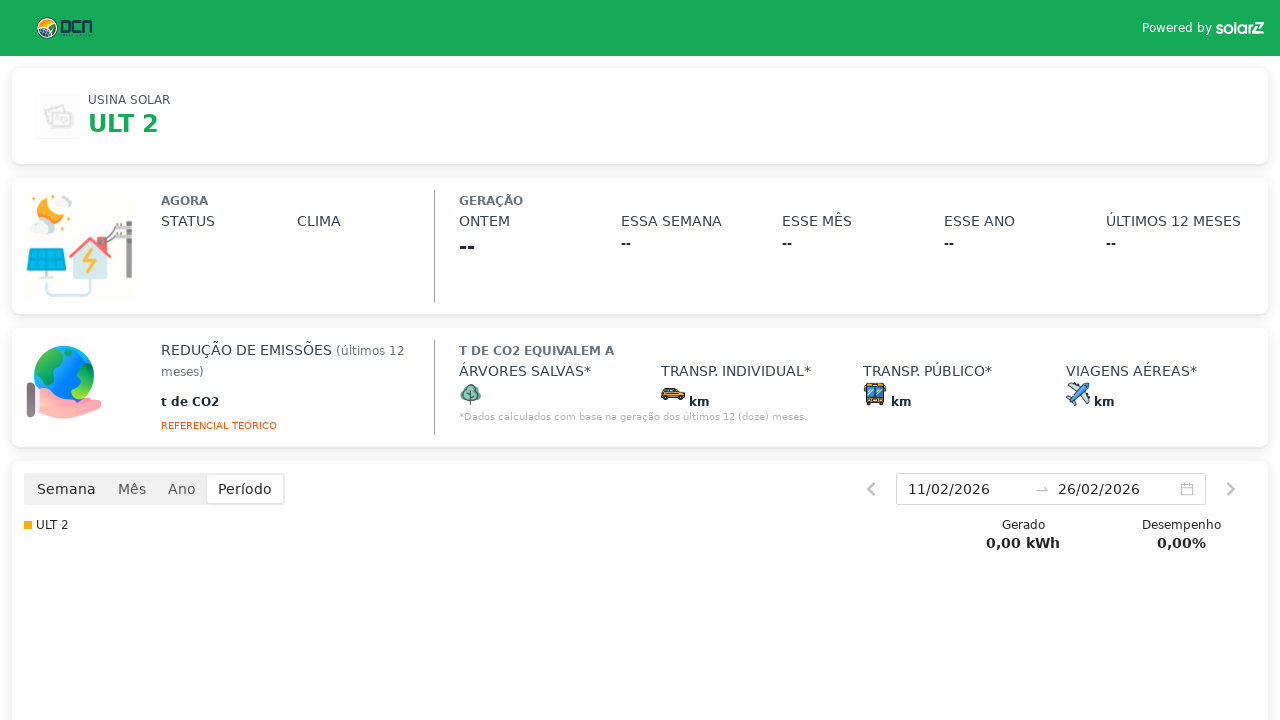

Clicked toggle/button element to refresh ULT 2 display at (66, 489) on xpath=//*[@id='__next']/div/div/div/div/div[2]/div/div/div[2]/div/div[4]/div[1]/
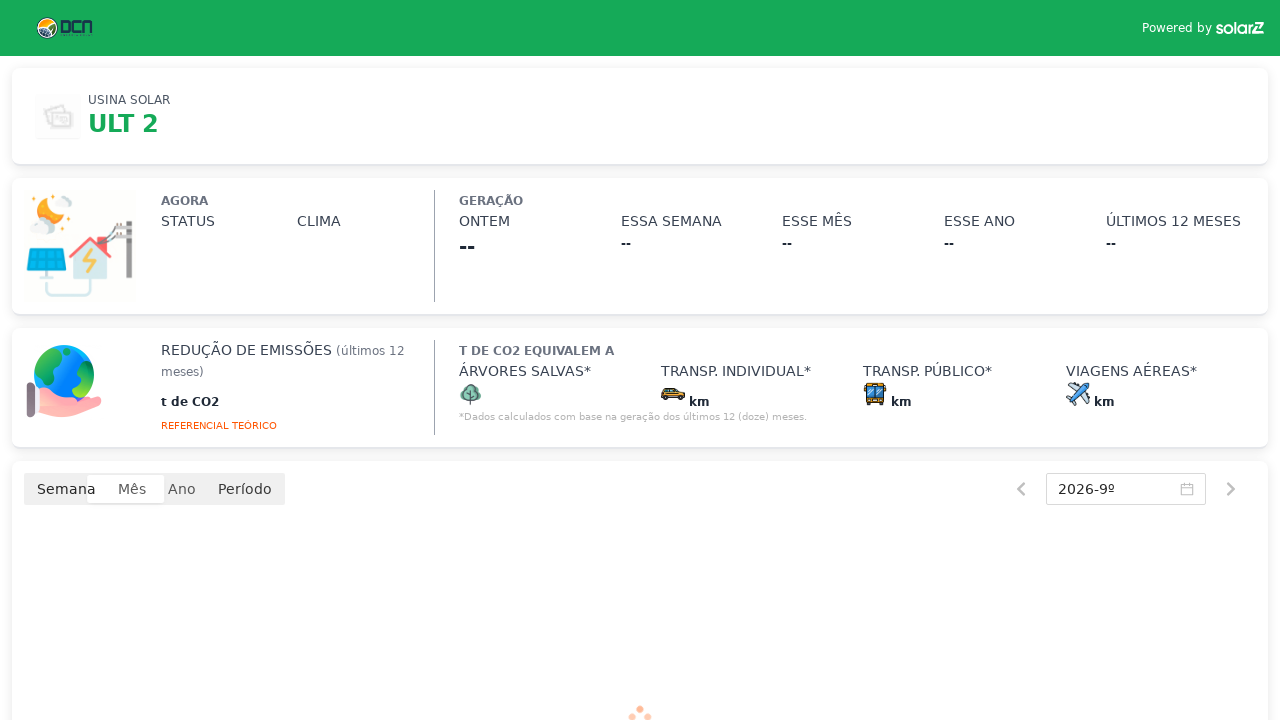

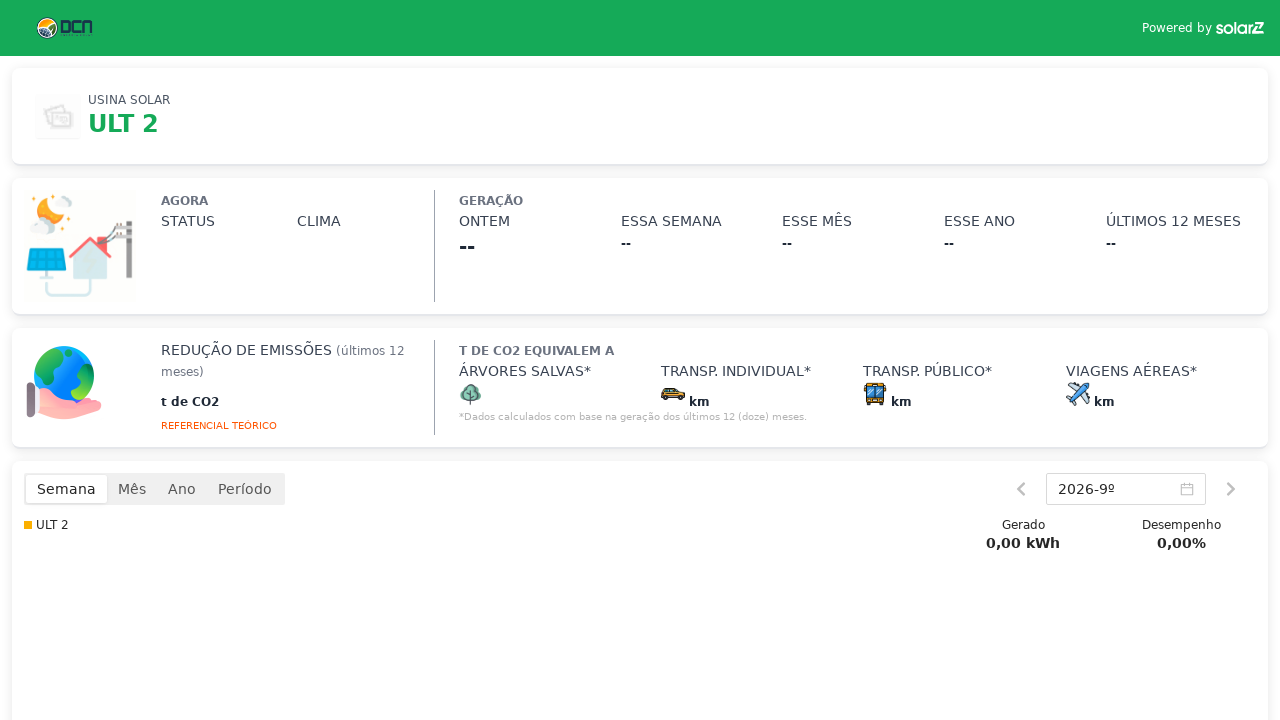